Tests checkbox functionality by clicking a checkbox to select it, verifying it's selected, then clicking again to deselect it and verifying it's deselected

Starting URL: https://rahulshettyacademy.com/AutomationPractice/

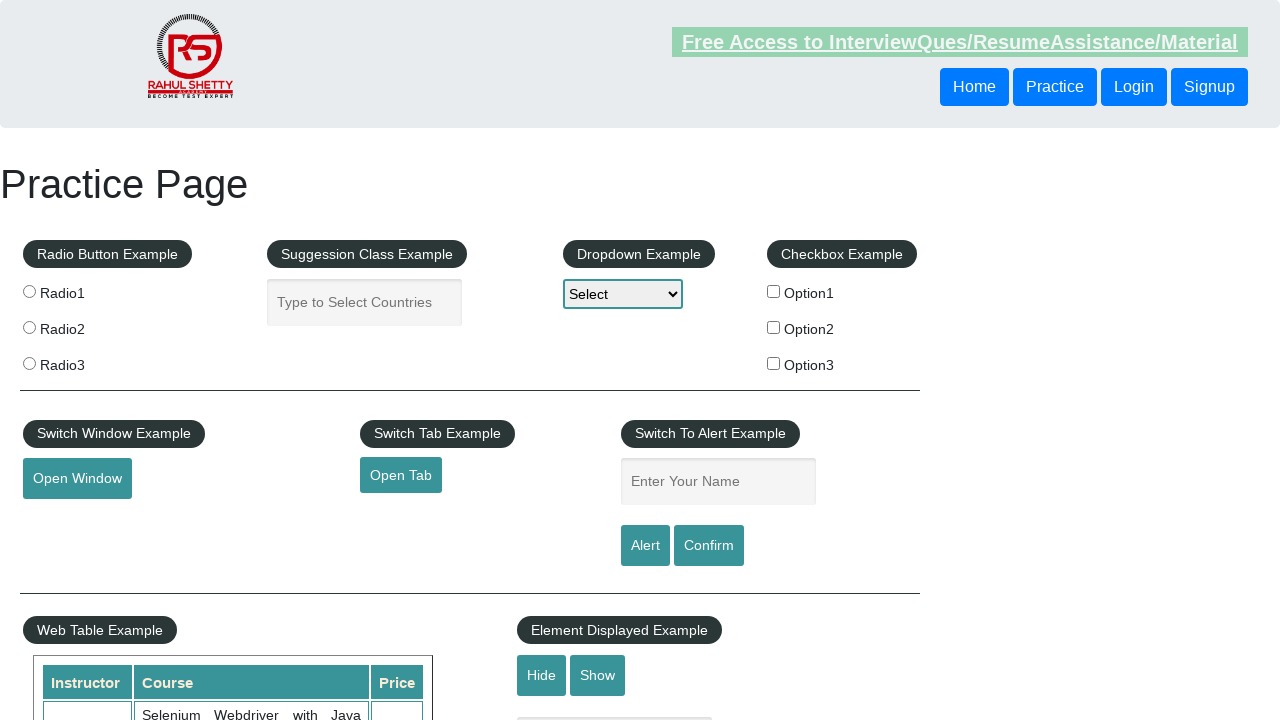

Clicked checkbox to select it at (774, 291) on #checkBoxOption1
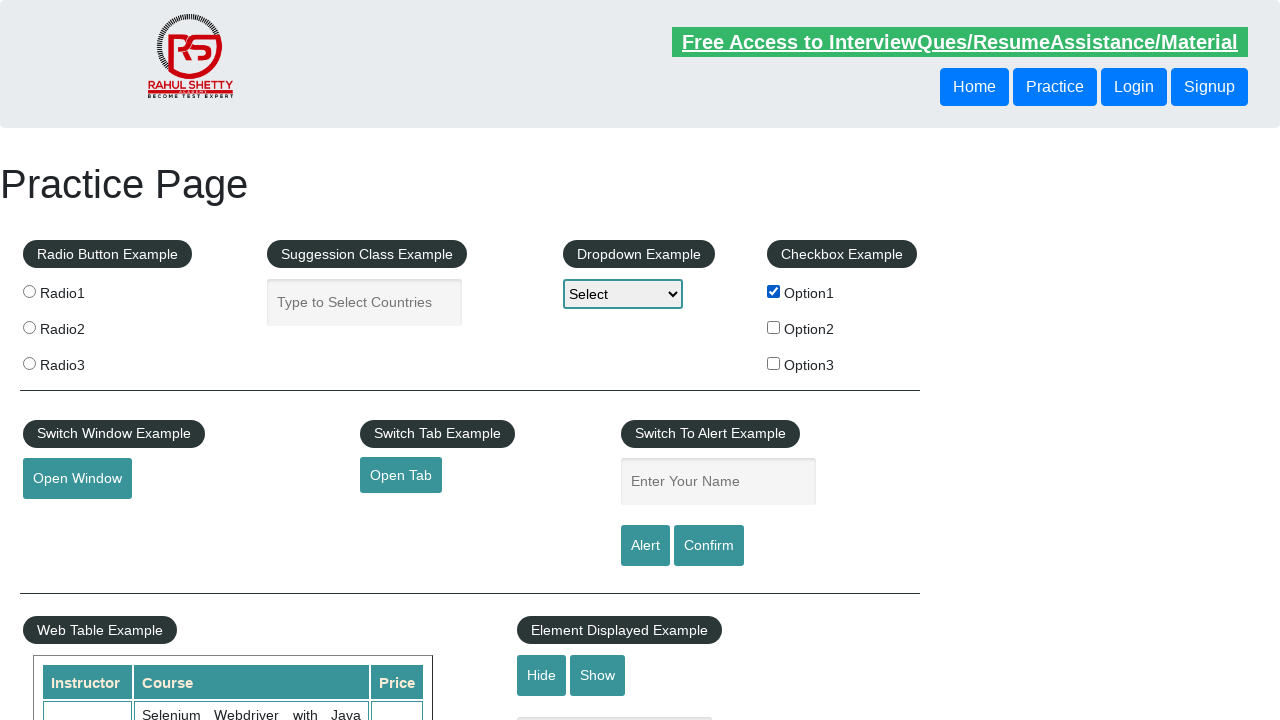

Verified checkbox is selected
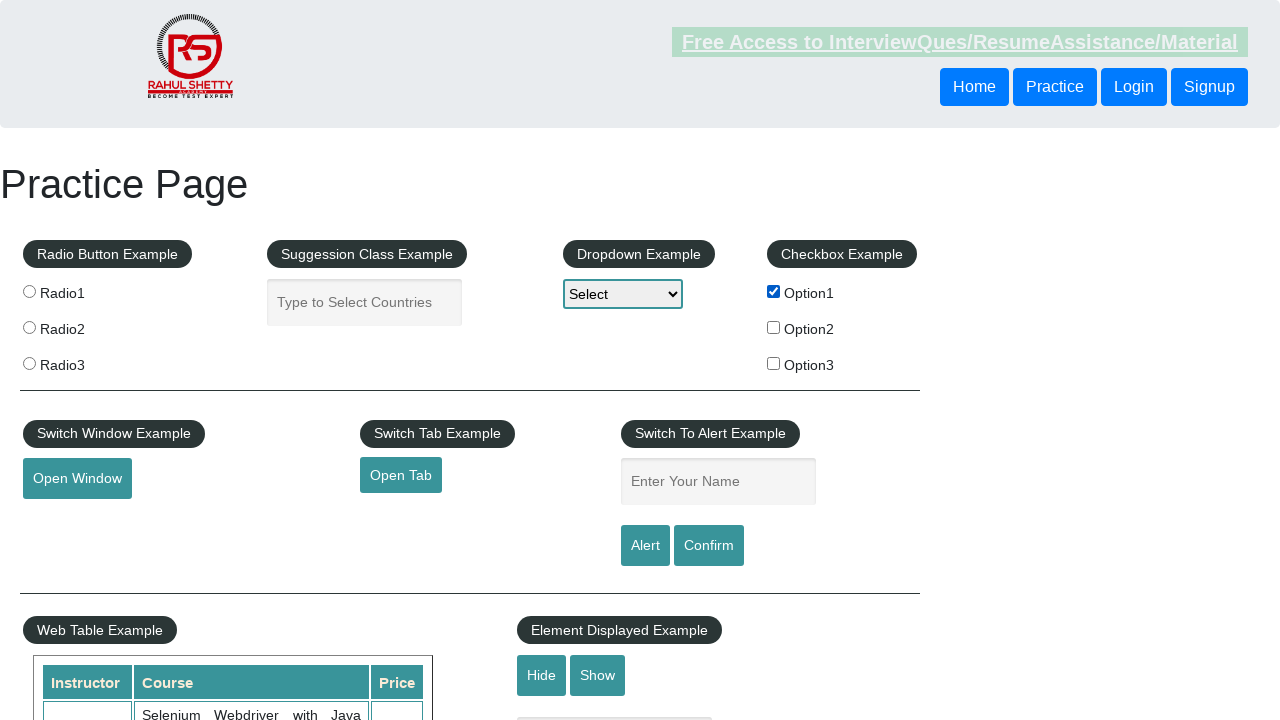

Clicked checkbox again to deselect it at (774, 291) on #checkBoxOption1
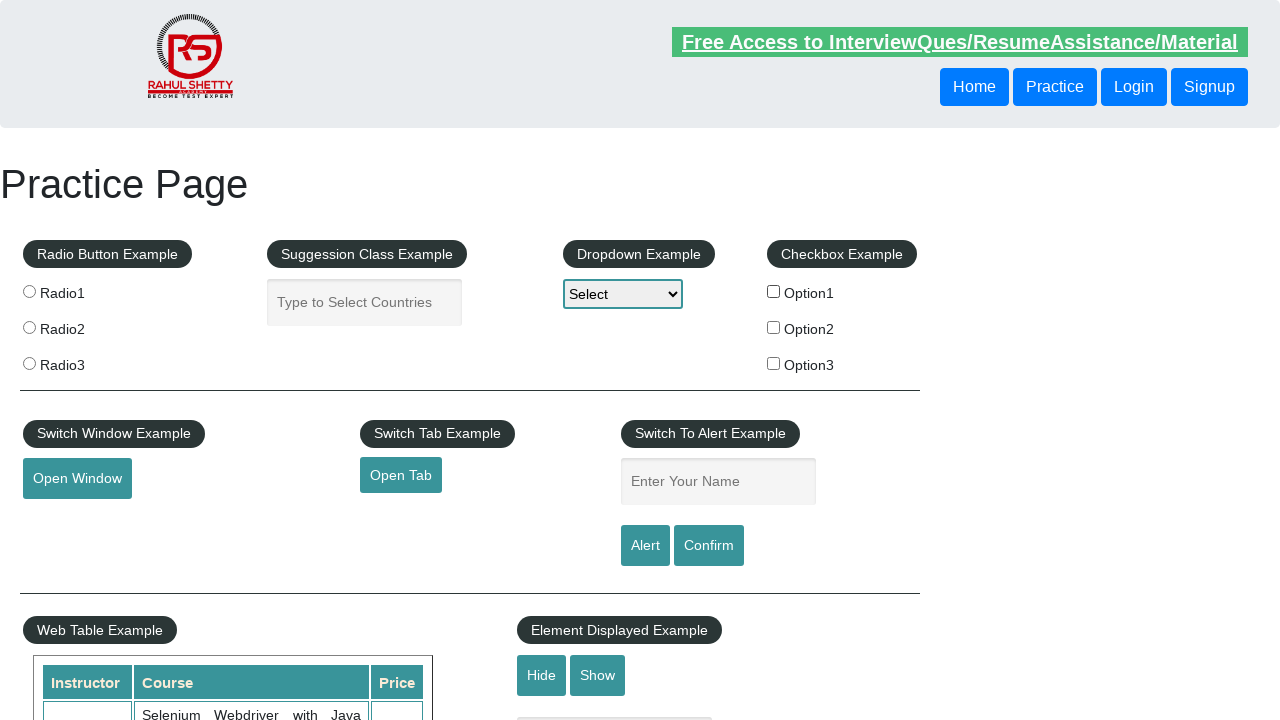

Verified checkbox is deselected
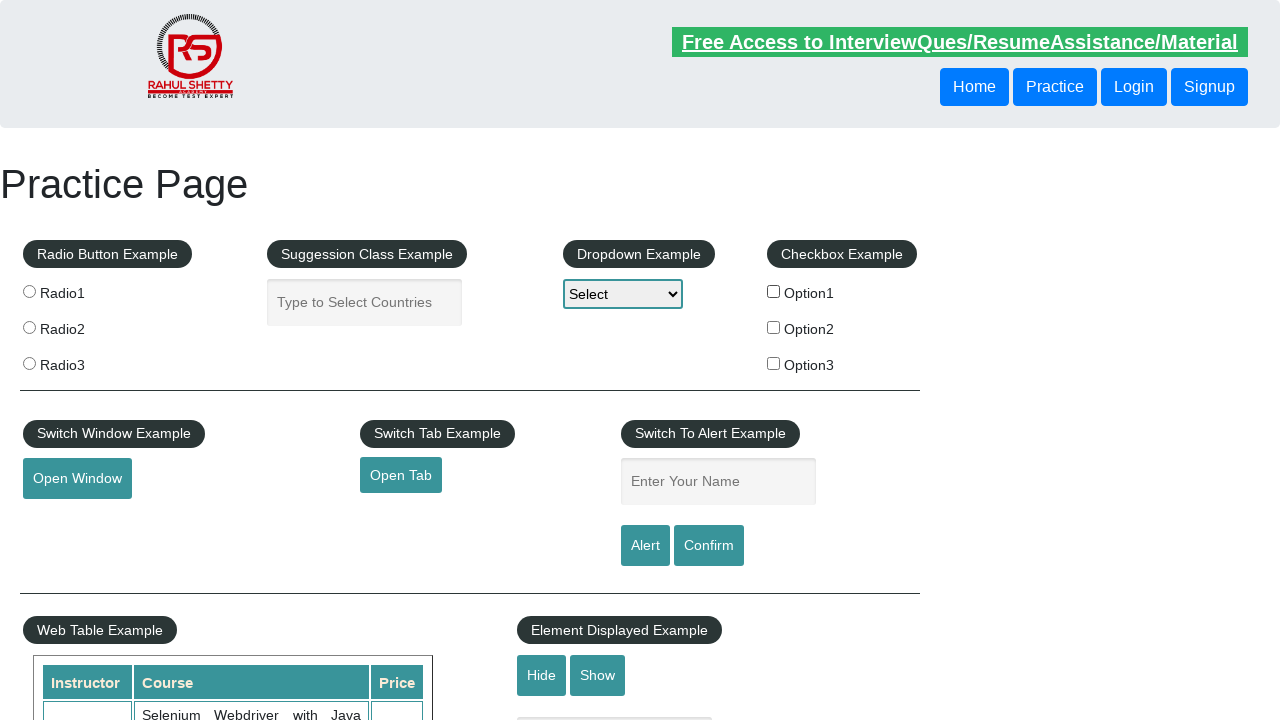

Waited for all checkboxes to be present
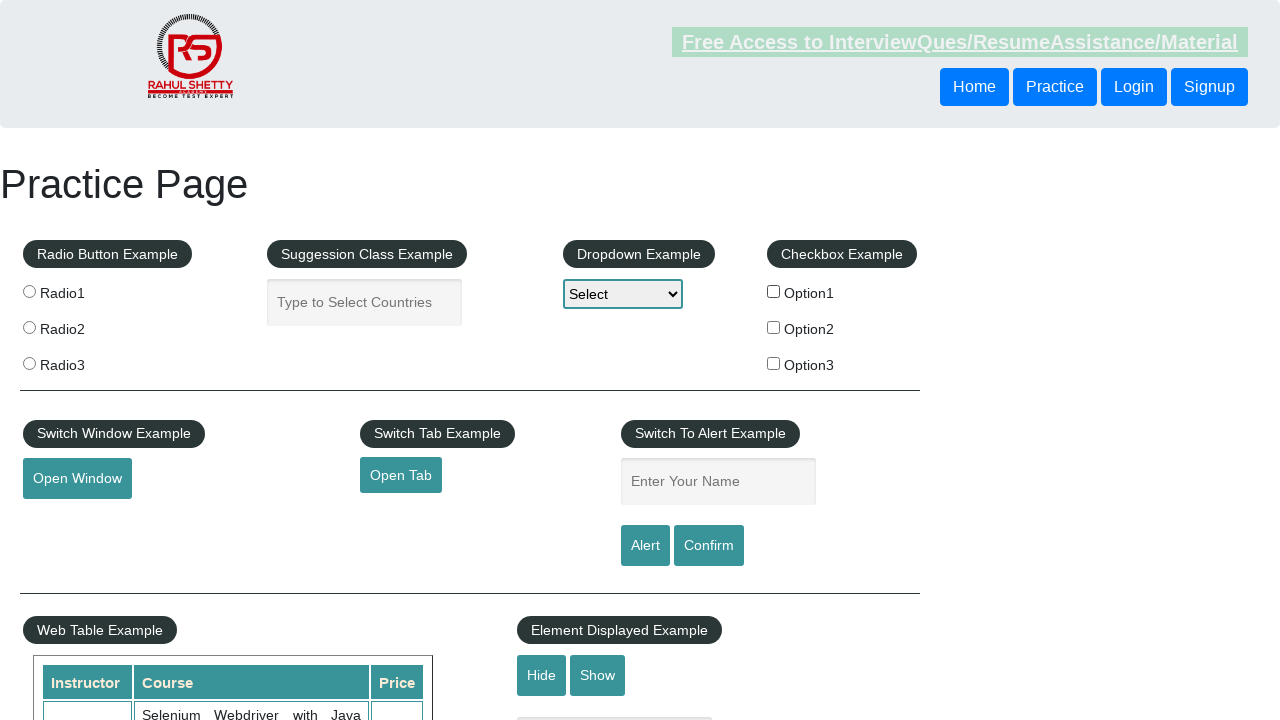

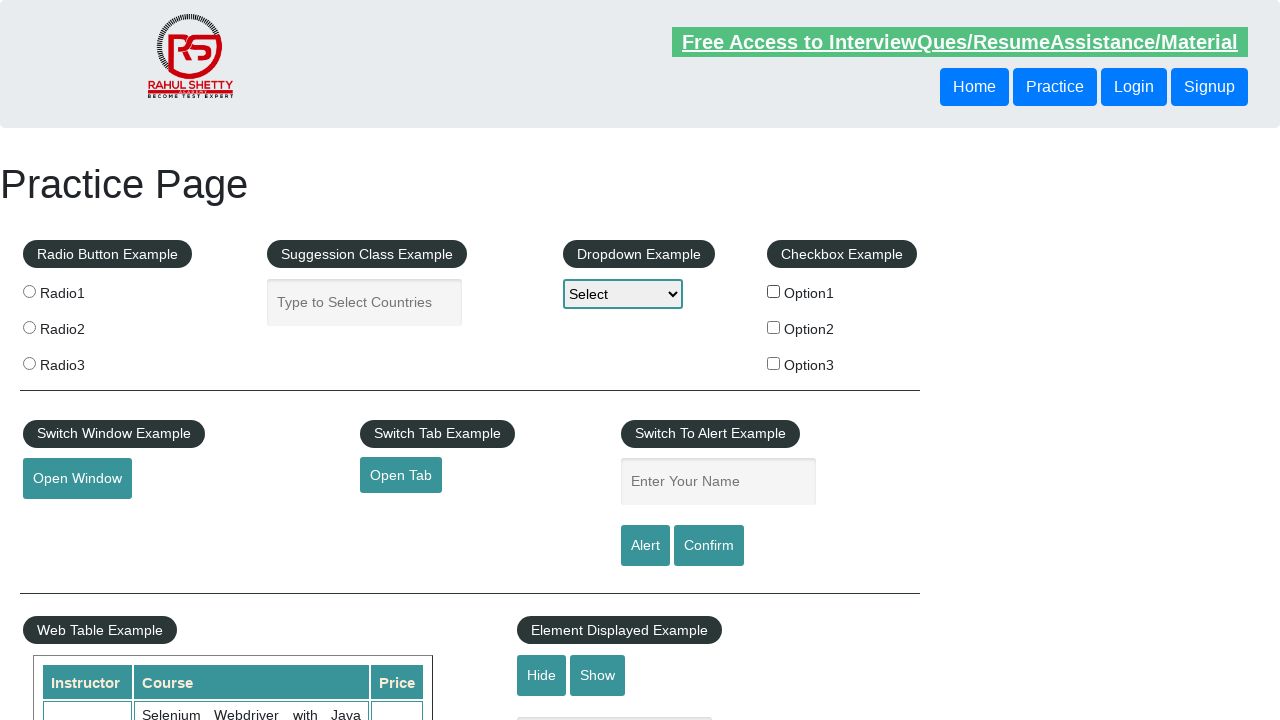